Navigates to CoinMarketCap's homepage and scrolls down the page to load more cryptocurrency data rows in the table, simulating user browsing behavior to trigger lazy-loading of content.

Starting URL: https://coinmarketcap.com/

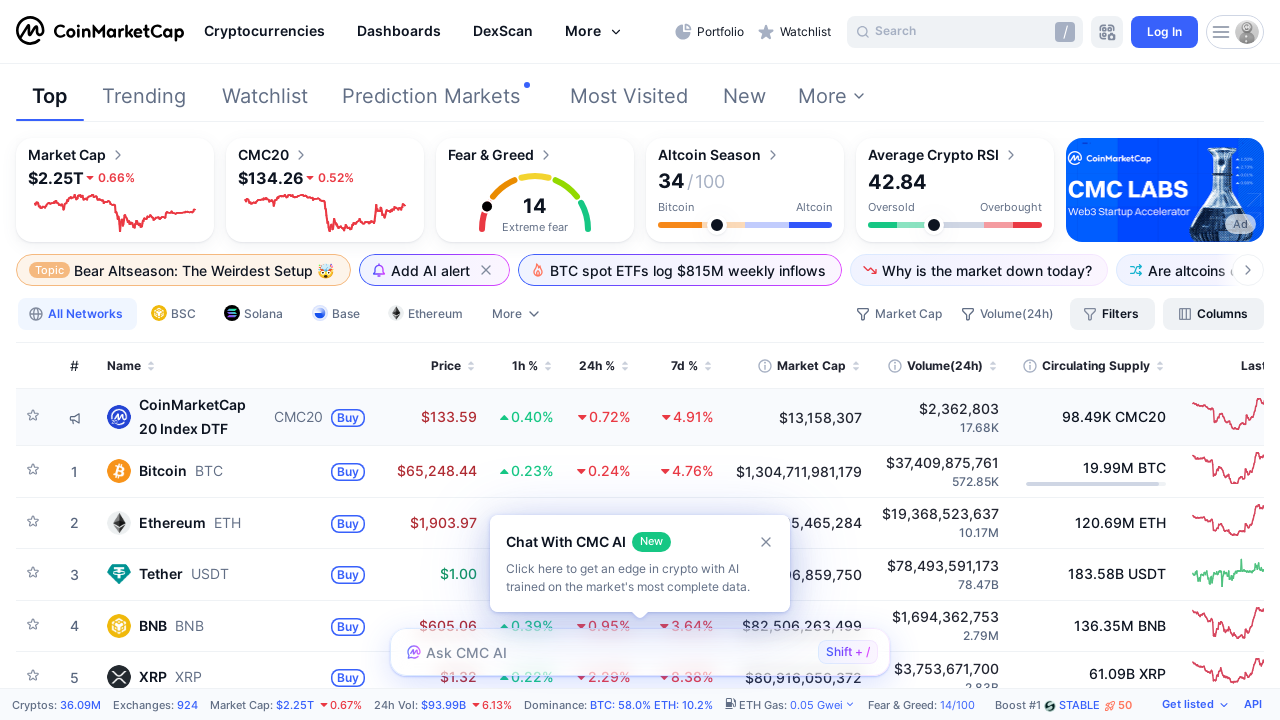

Cryptocurrency table loaded - tbody rows are present
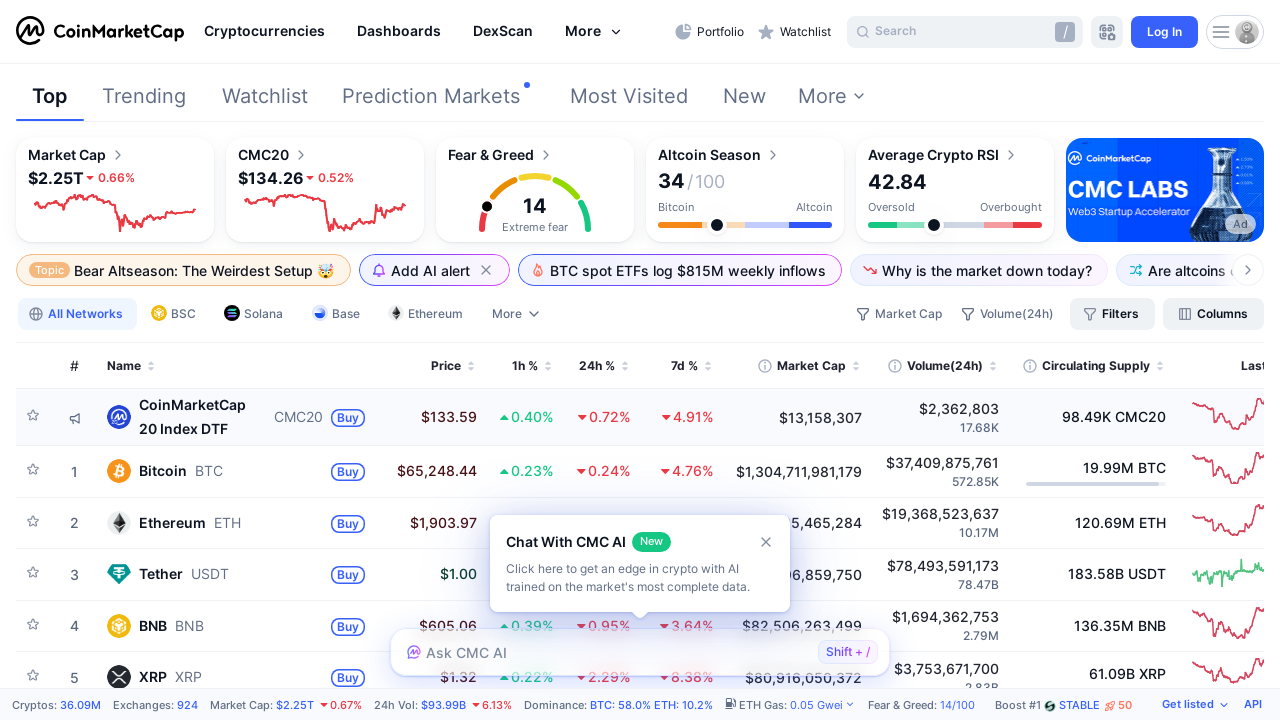

Scrolled down by viewport height (iteration 1/10)
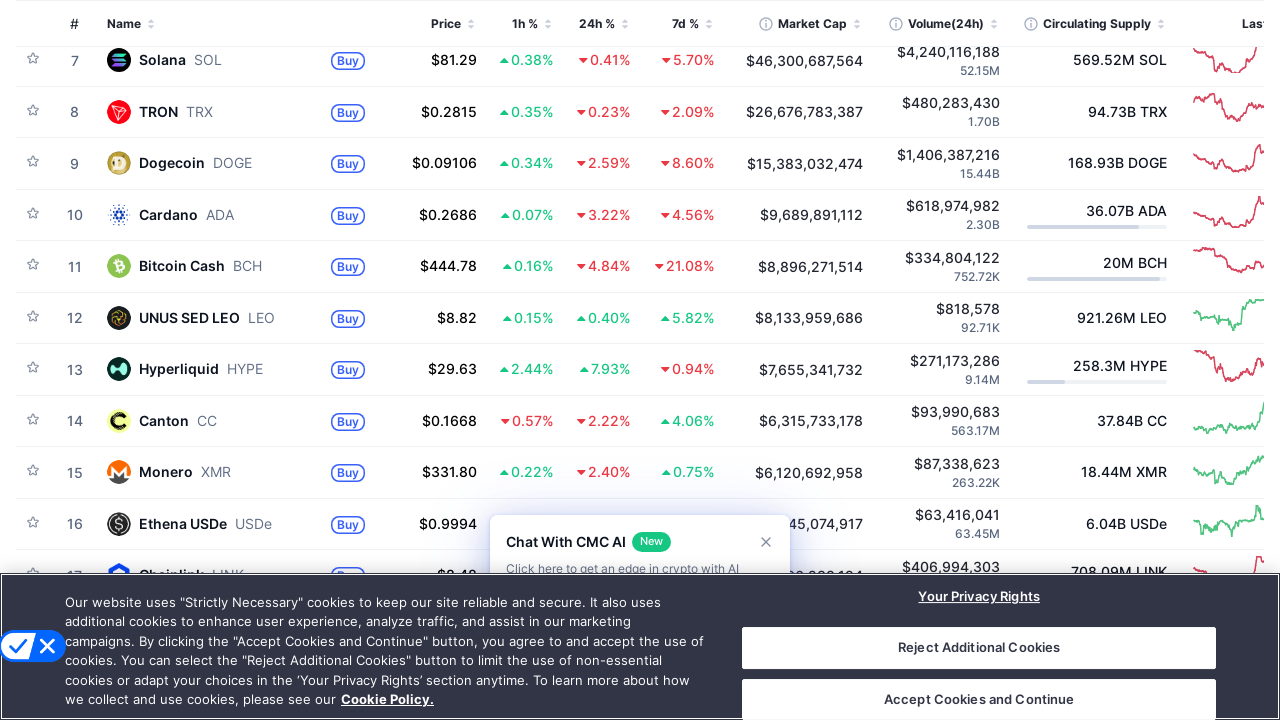

Waited 500ms for lazy-loaded content to render (iteration 1/10)
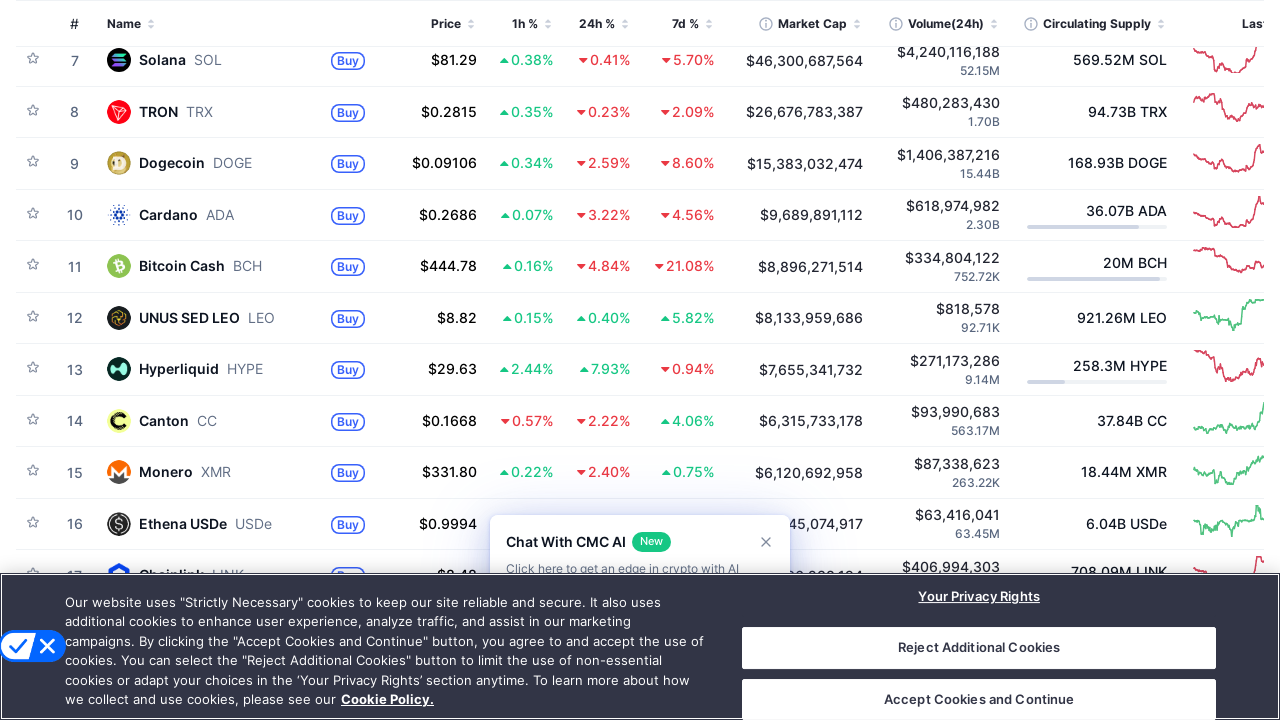

Scrolled down by viewport height (iteration 2/10)
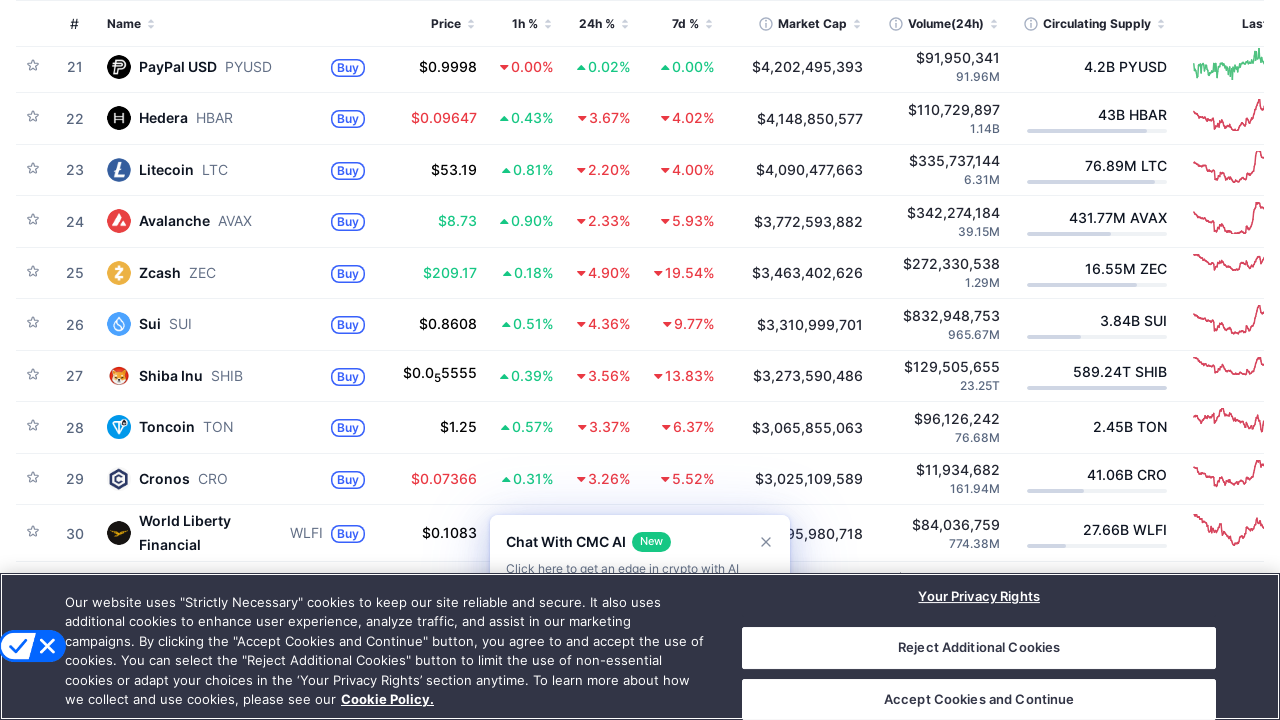

Waited 500ms for lazy-loaded content to render (iteration 2/10)
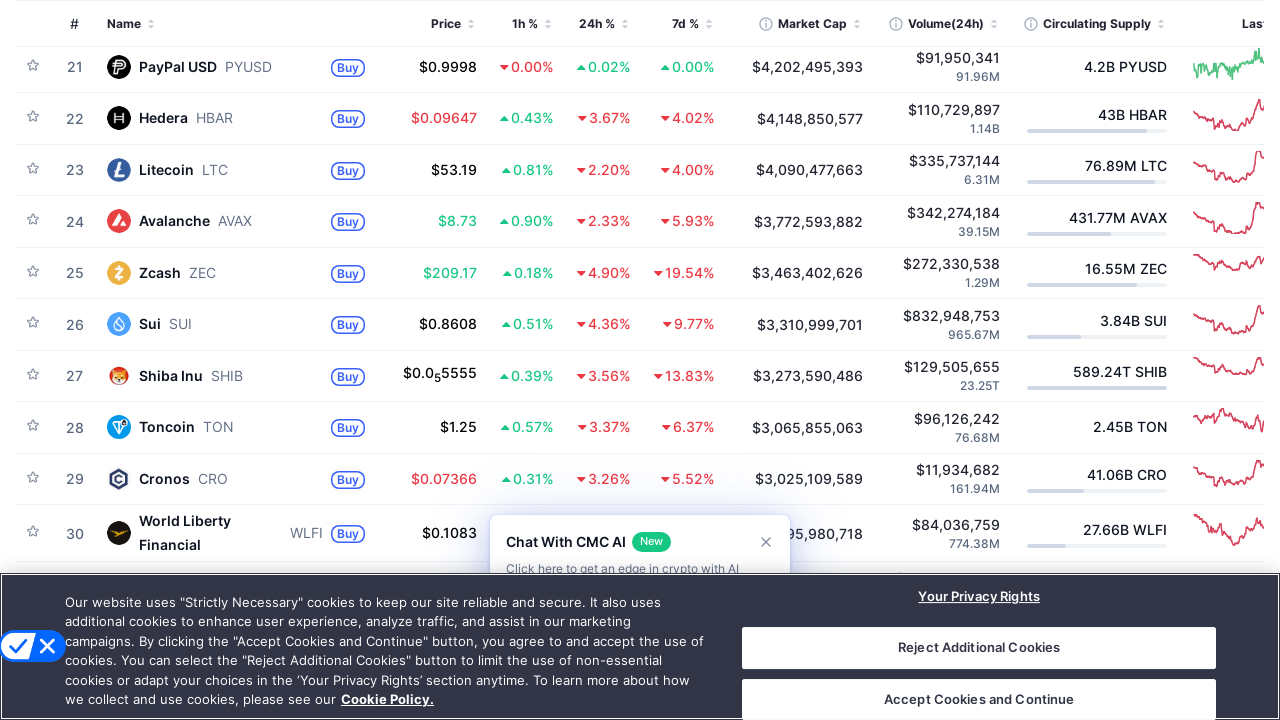

Scrolled down by viewport height (iteration 3/10)
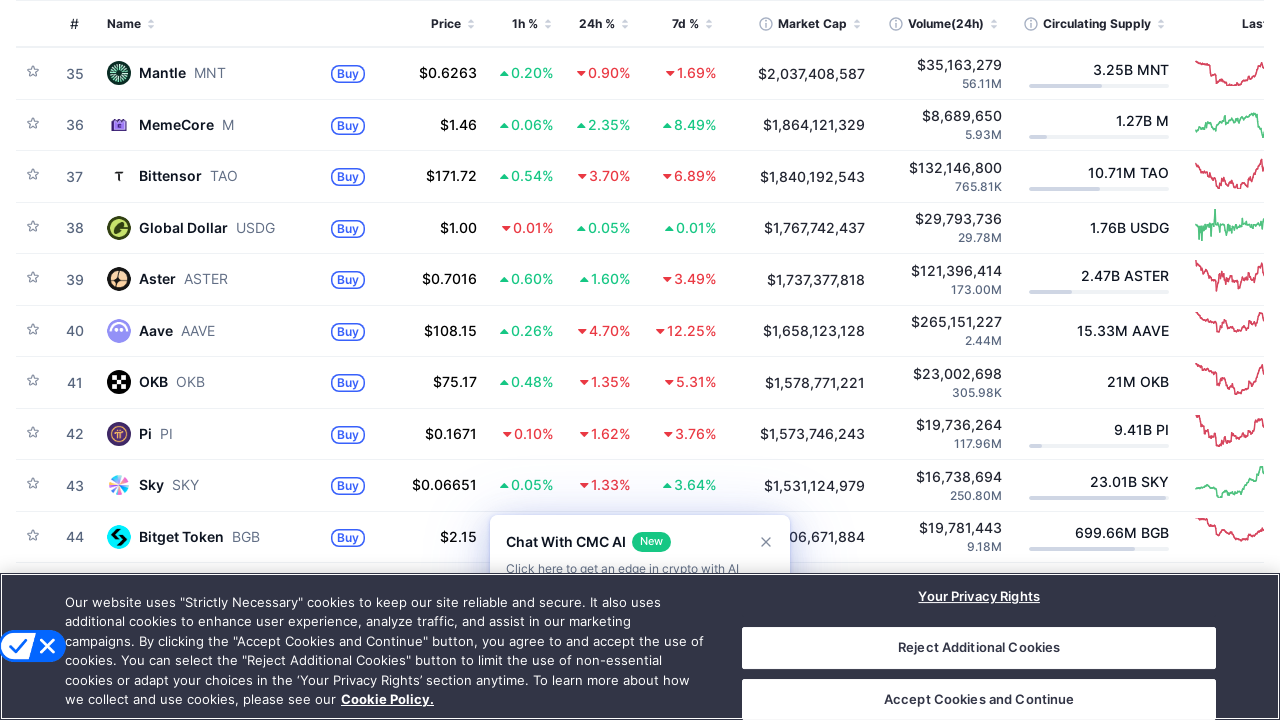

Waited 500ms for lazy-loaded content to render (iteration 3/10)
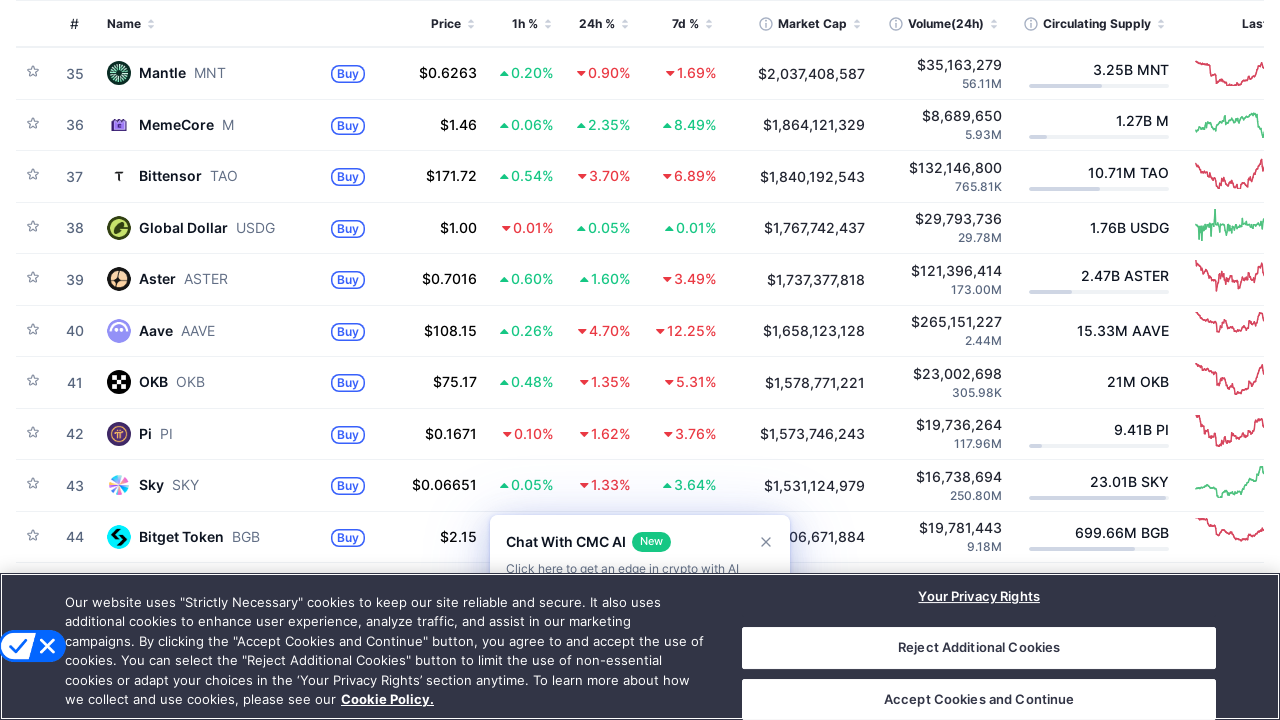

Scrolled down by viewport height (iteration 4/10)
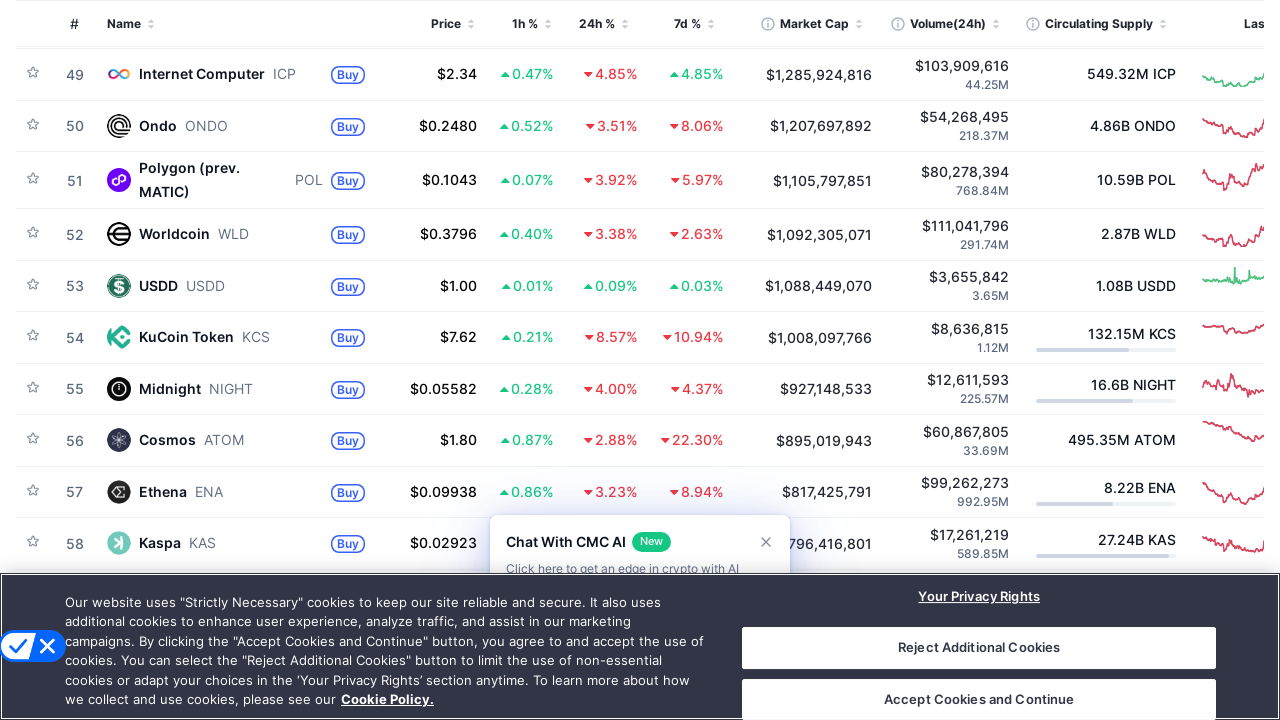

Waited 500ms for lazy-loaded content to render (iteration 4/10)
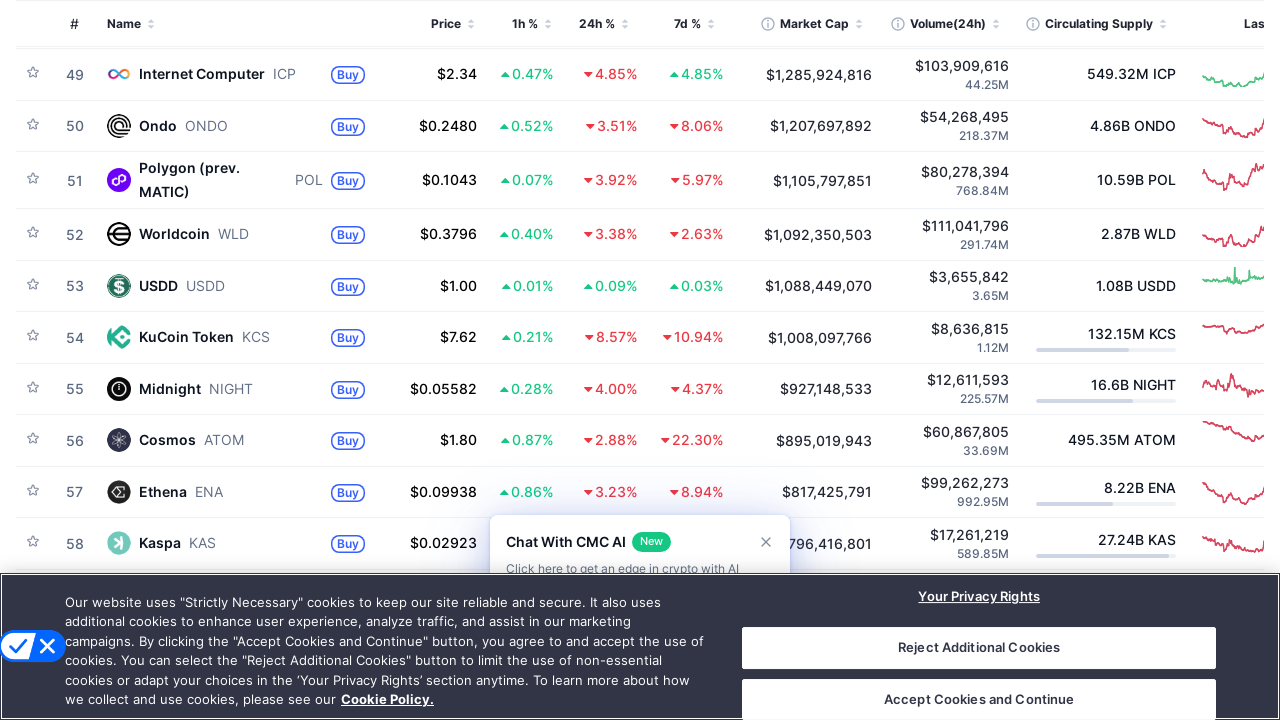

Scrolled down by viewport height (iteration 5/10)
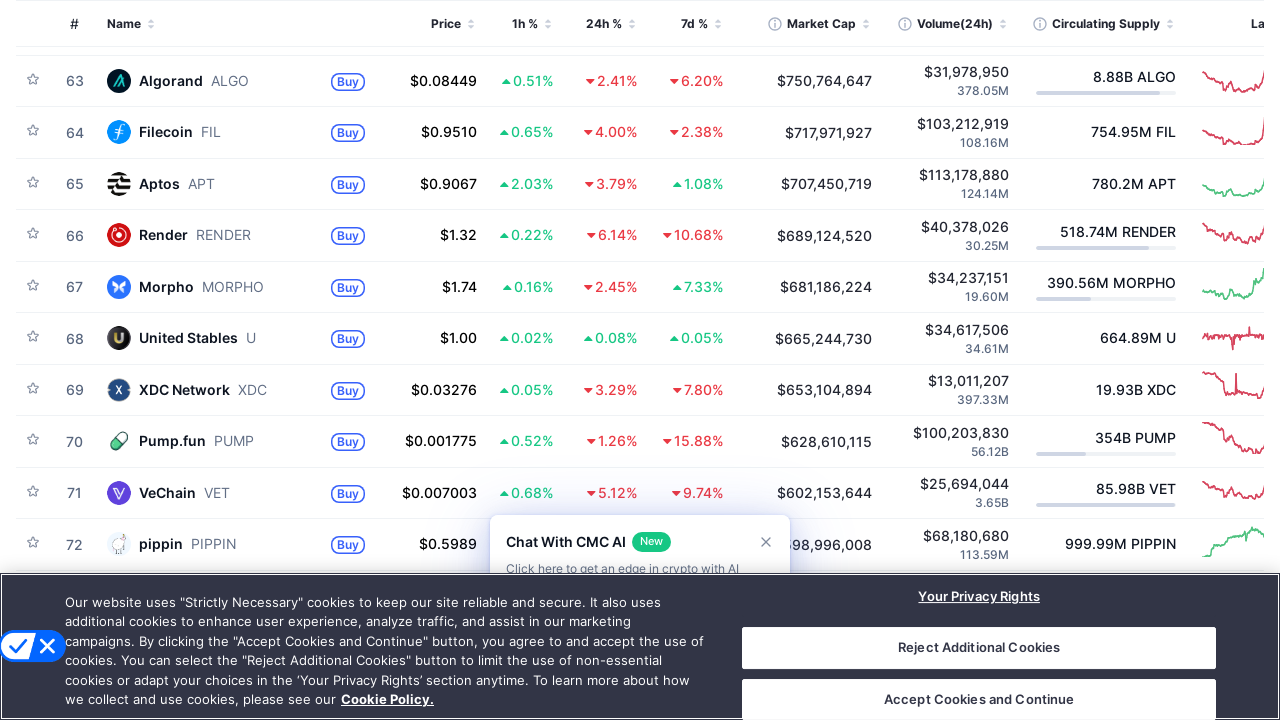

Waited 500ms for lazy-loaded content to render (iteration 5/10)
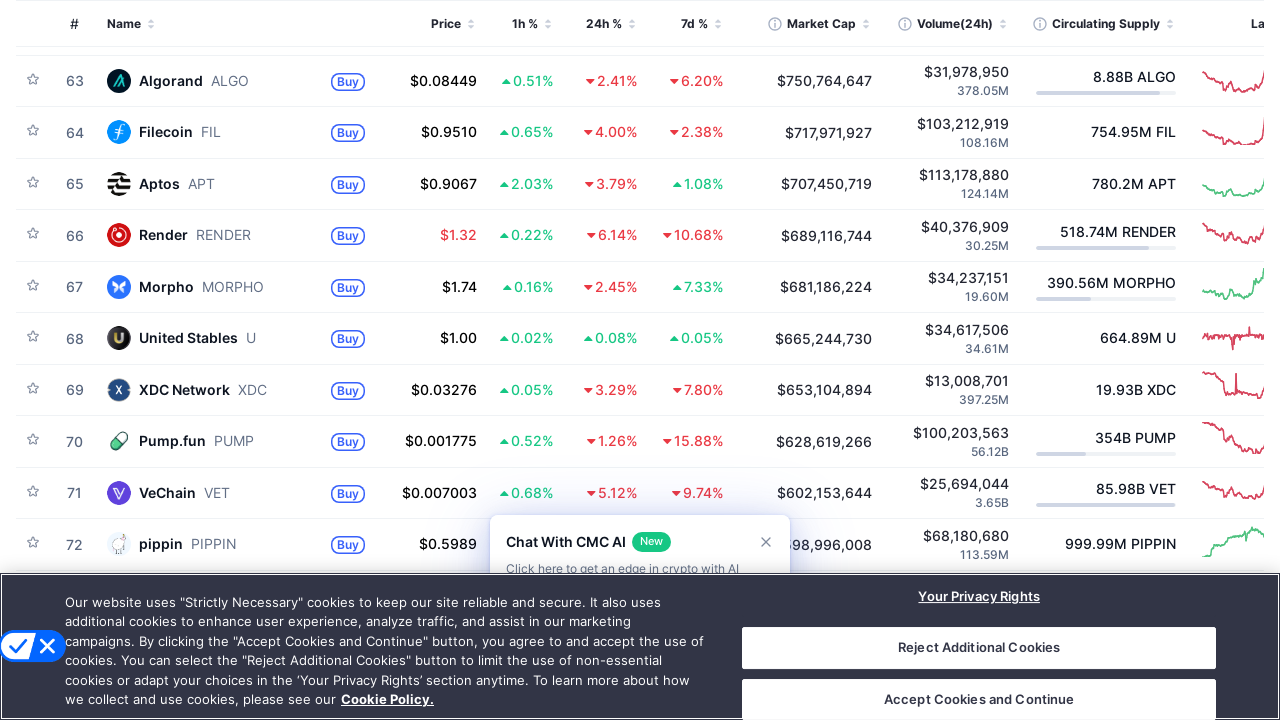

Scrolled down by viewport height (iteration 6/10)
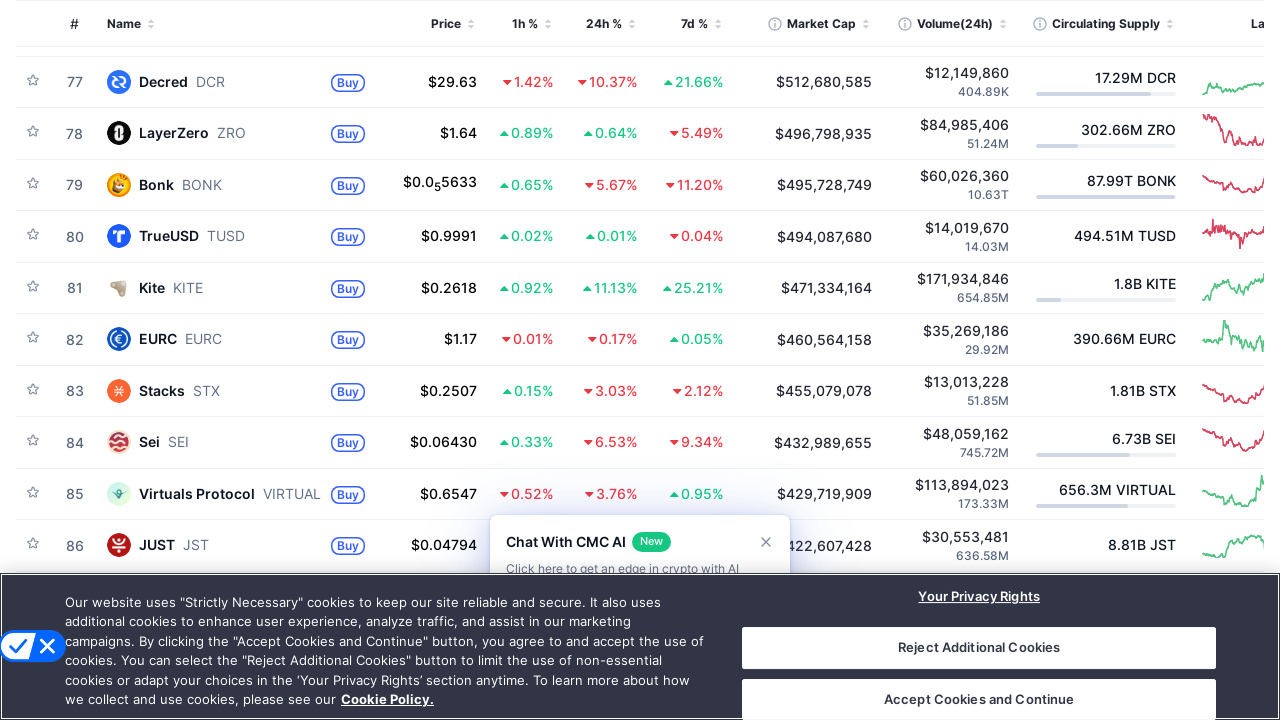

Waited 500ms for lazy-loaded content to render (iteration 6/10)
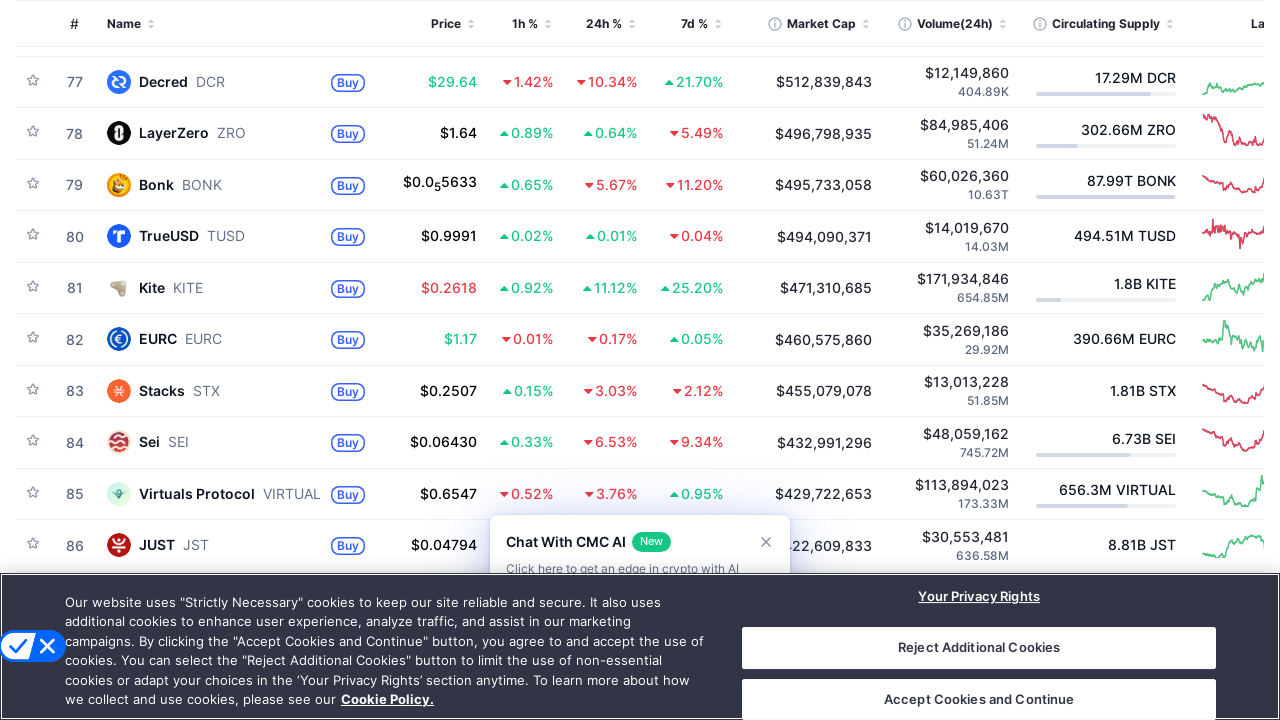

Scrolled down by viewport height (iteration 7/10)
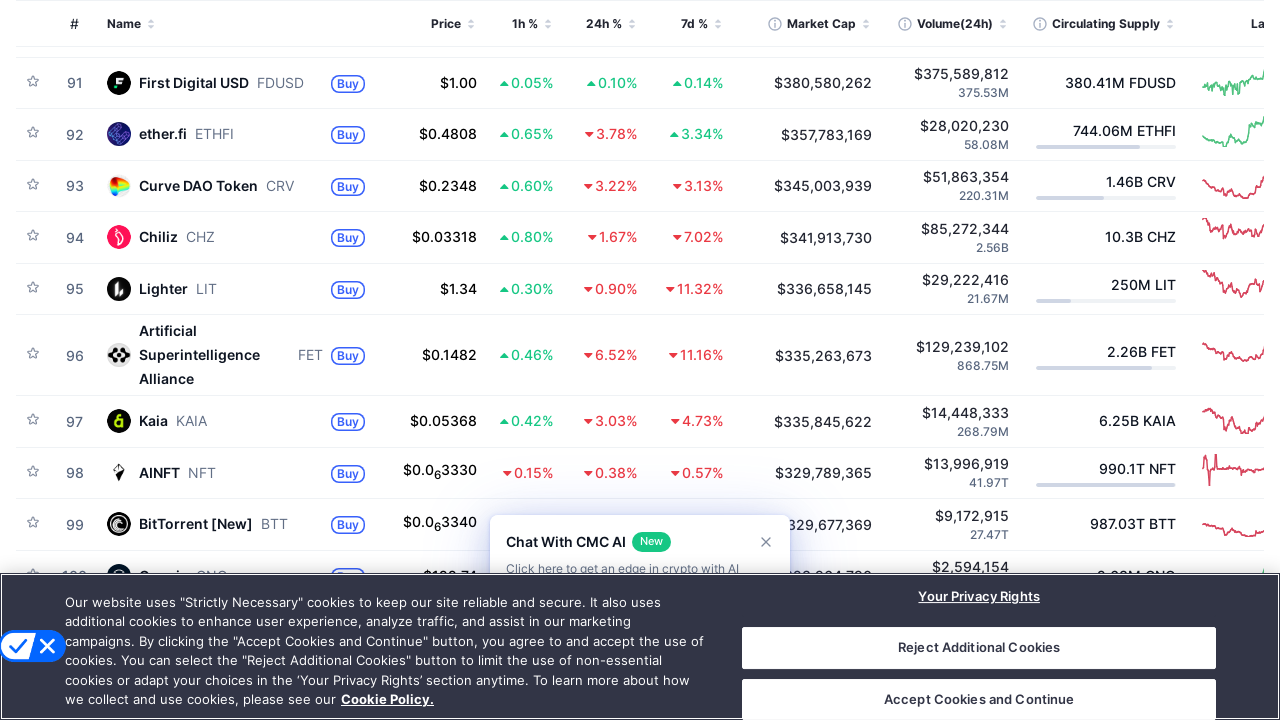

Waited 500ms for lazy-loaded content to render (iteration 7/10)
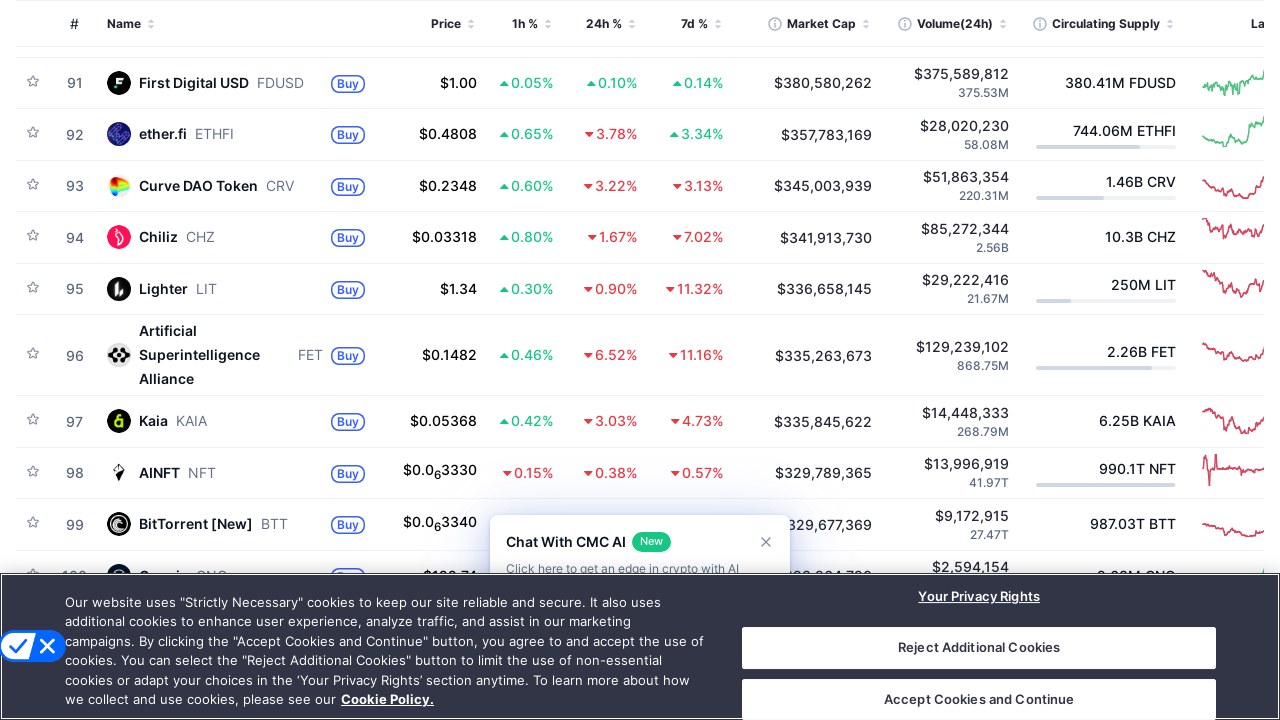

Scrolled down by viewport height (iteration 8/10)
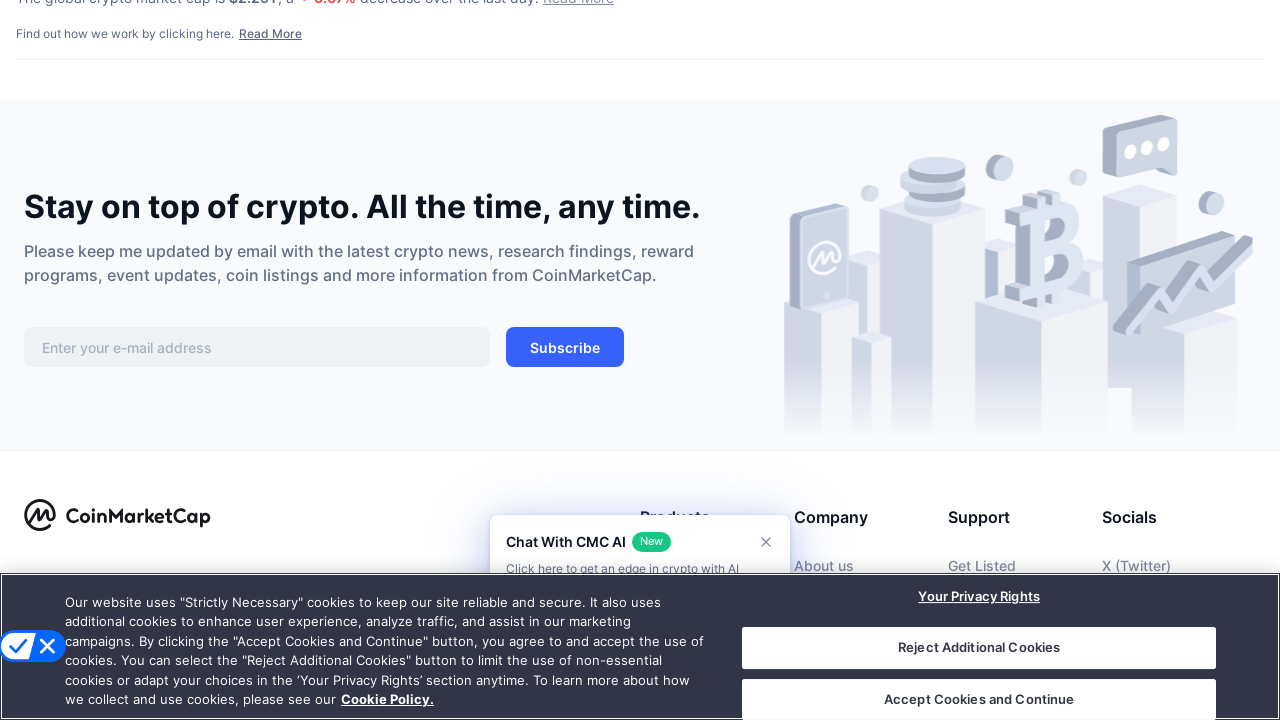

Waited 500ms for lazy-loaded content to render (iteration 8/10)
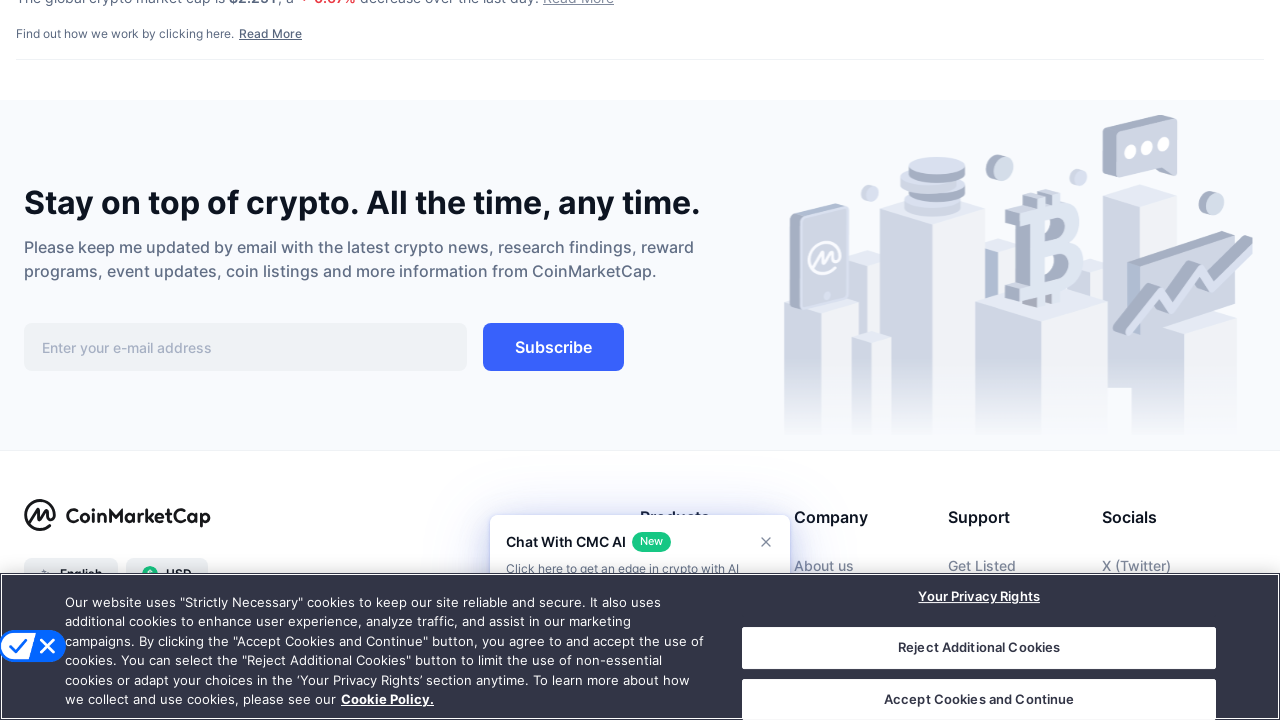

Scrolled down by viewport height (iteration 9/10)
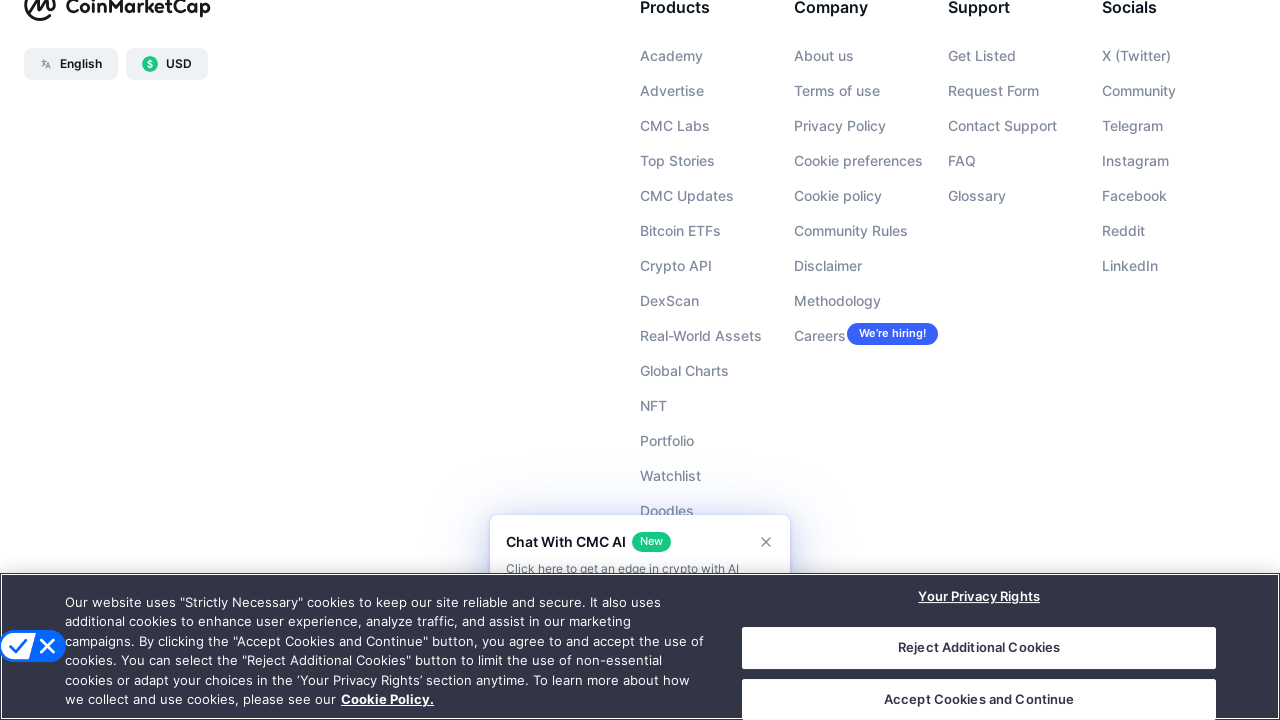

Waited 500ms for lazy-loaded content to render (iteration 9/10)
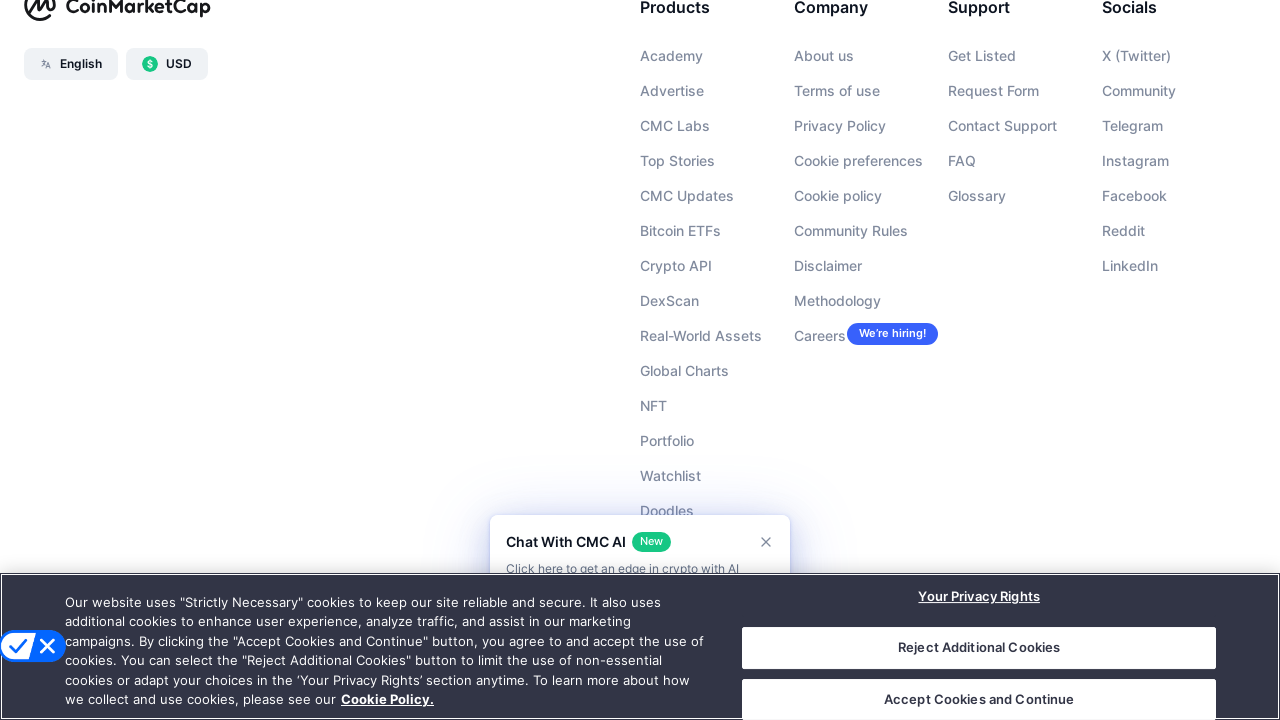

Scrolled down by viewport height (iteration 10/10)
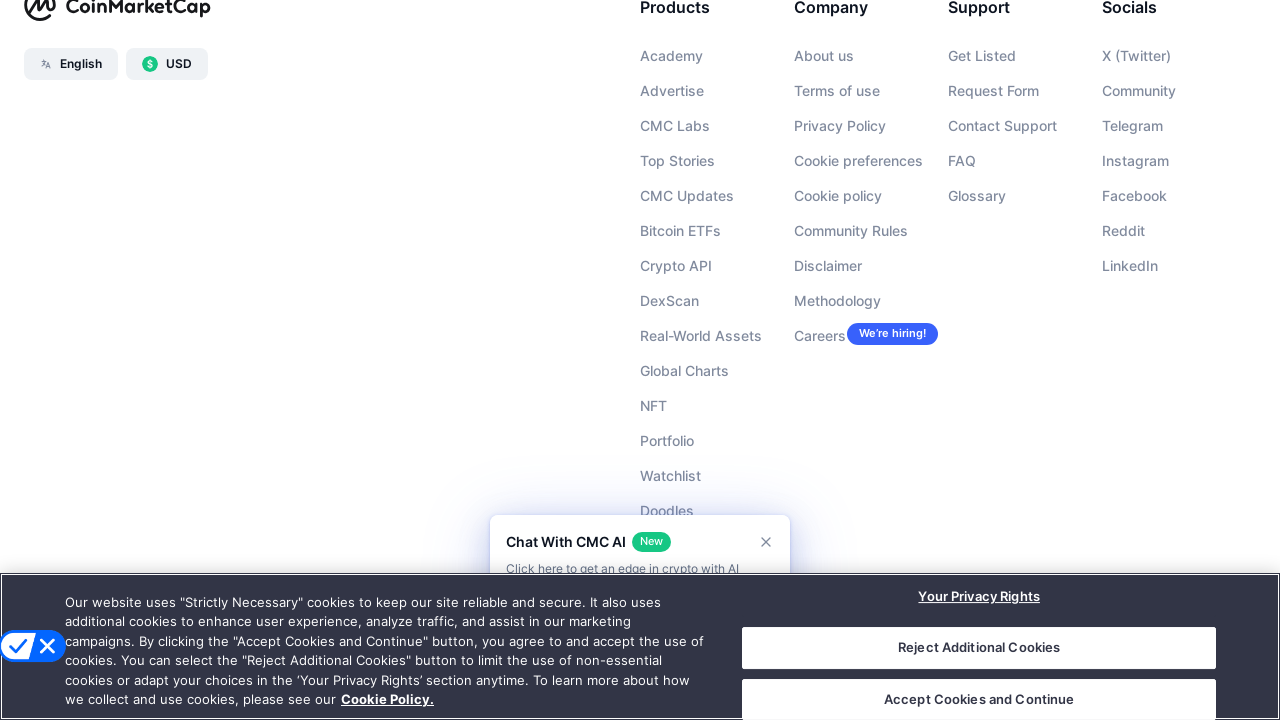

Waited 500ms for lazy-loaded content to render (iteration 10/10)
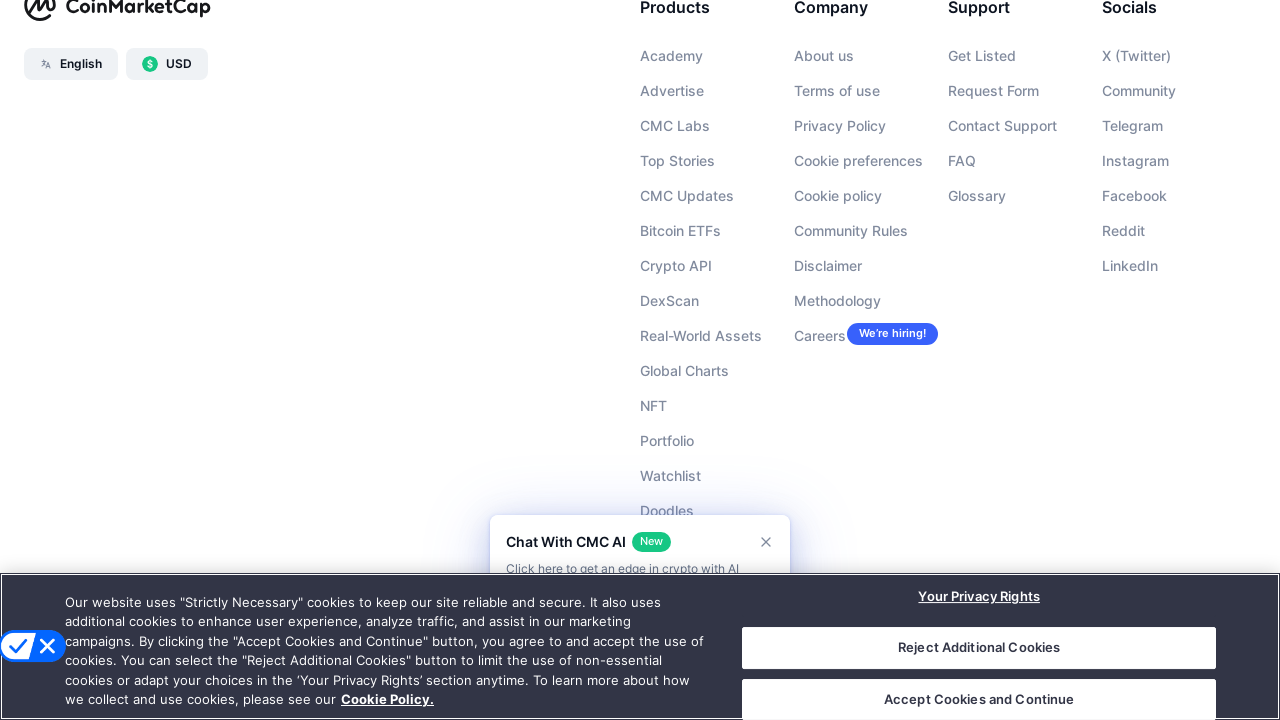

Verified cryptocurrency table rows are still present after scrolling
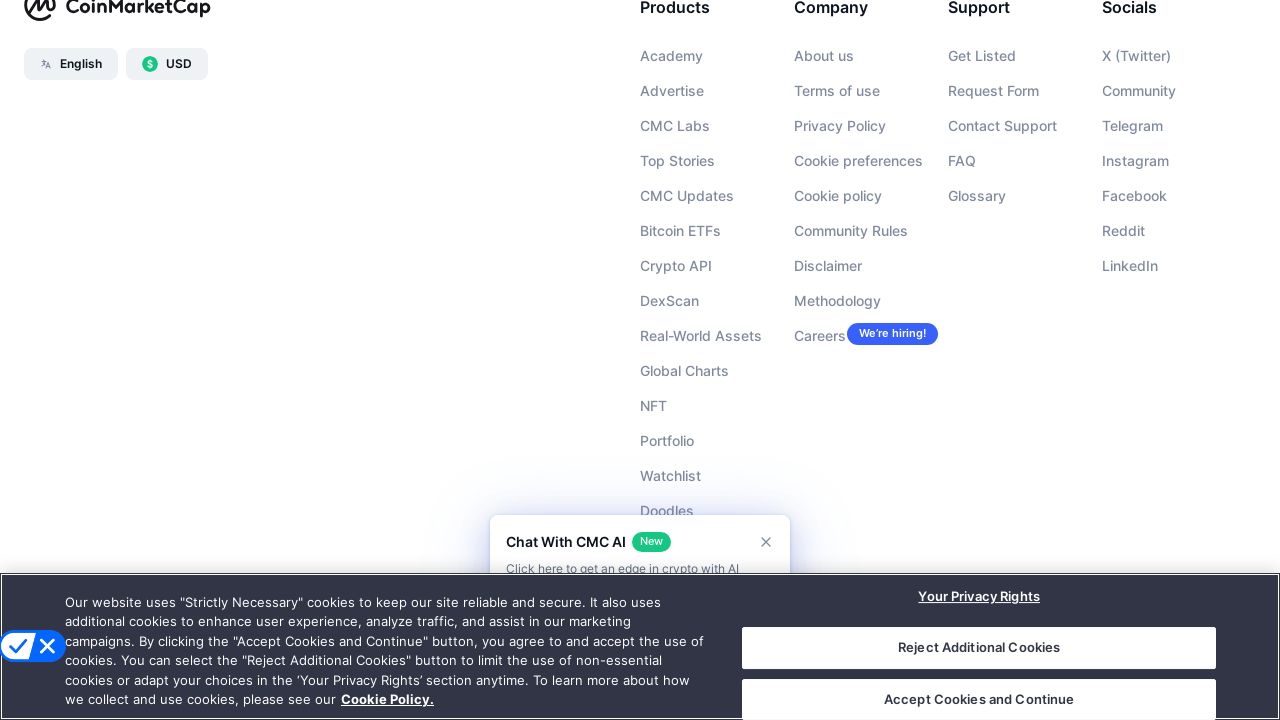

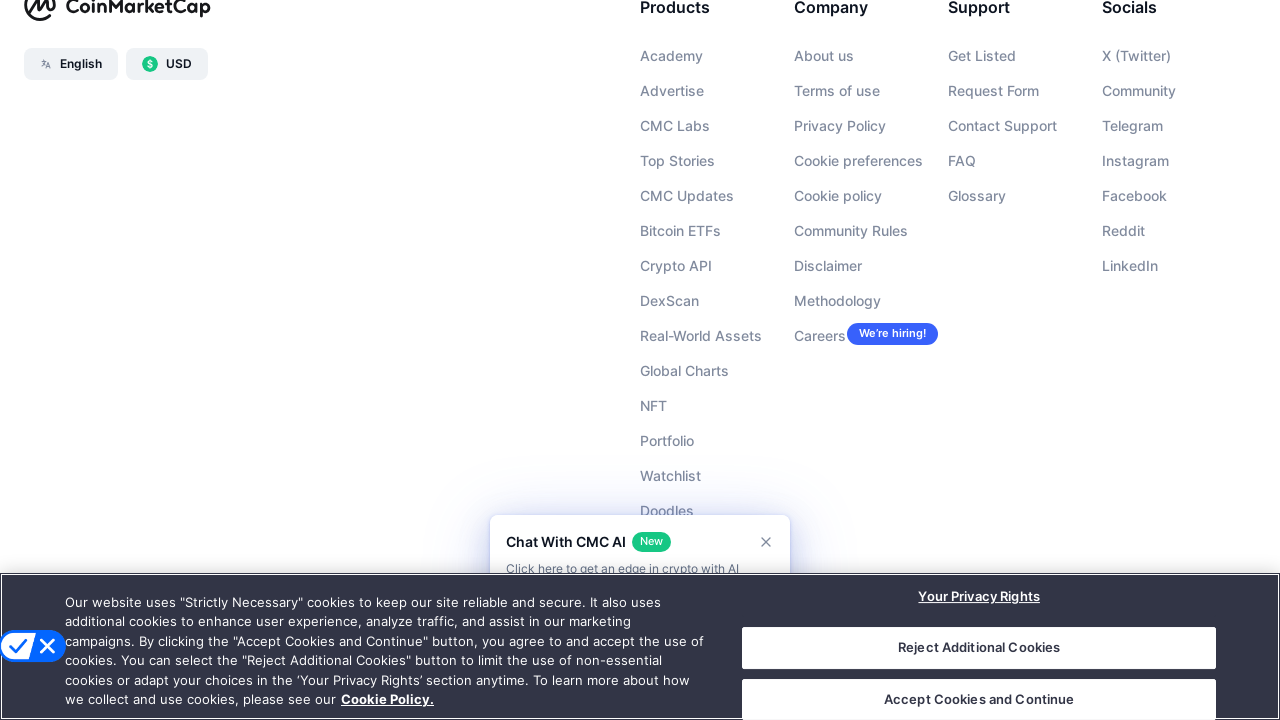